Navigates to an automation practice page and locates buttons using XPath with sibling and parent relationships

Starting URL: https://rahulshettyacademy.com/AutomationPractice/

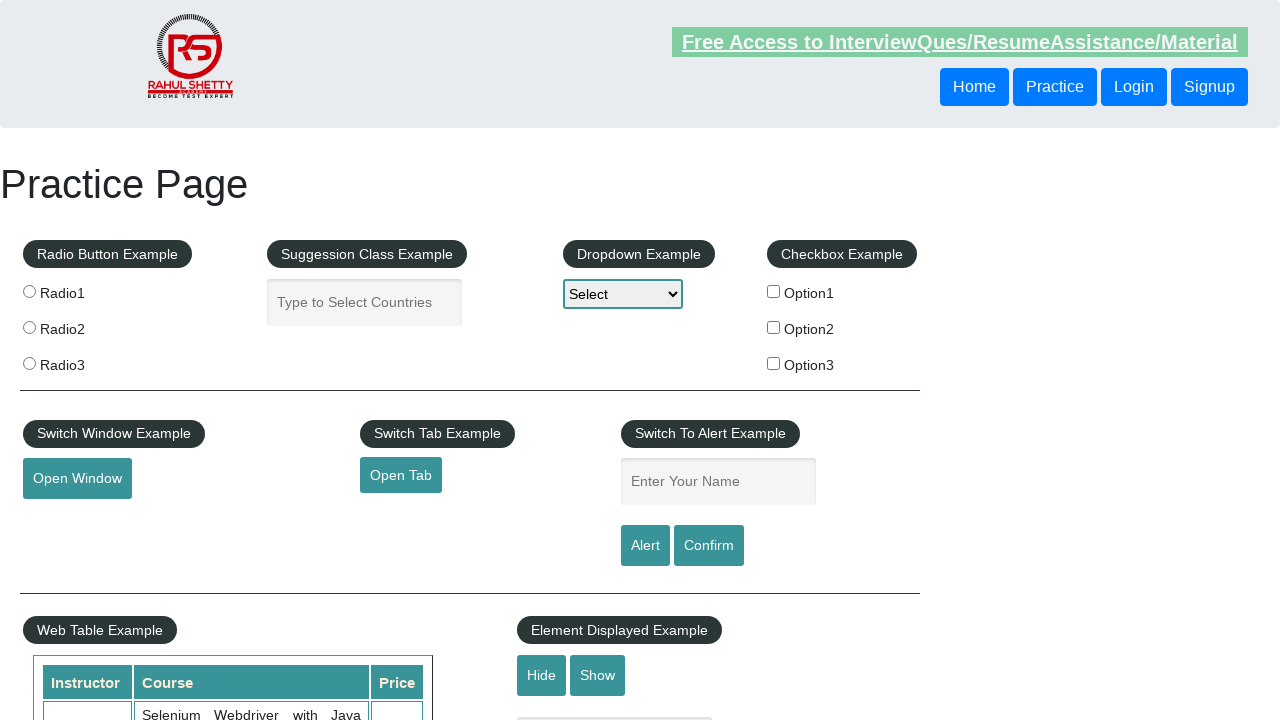

Navigated to automation practice page
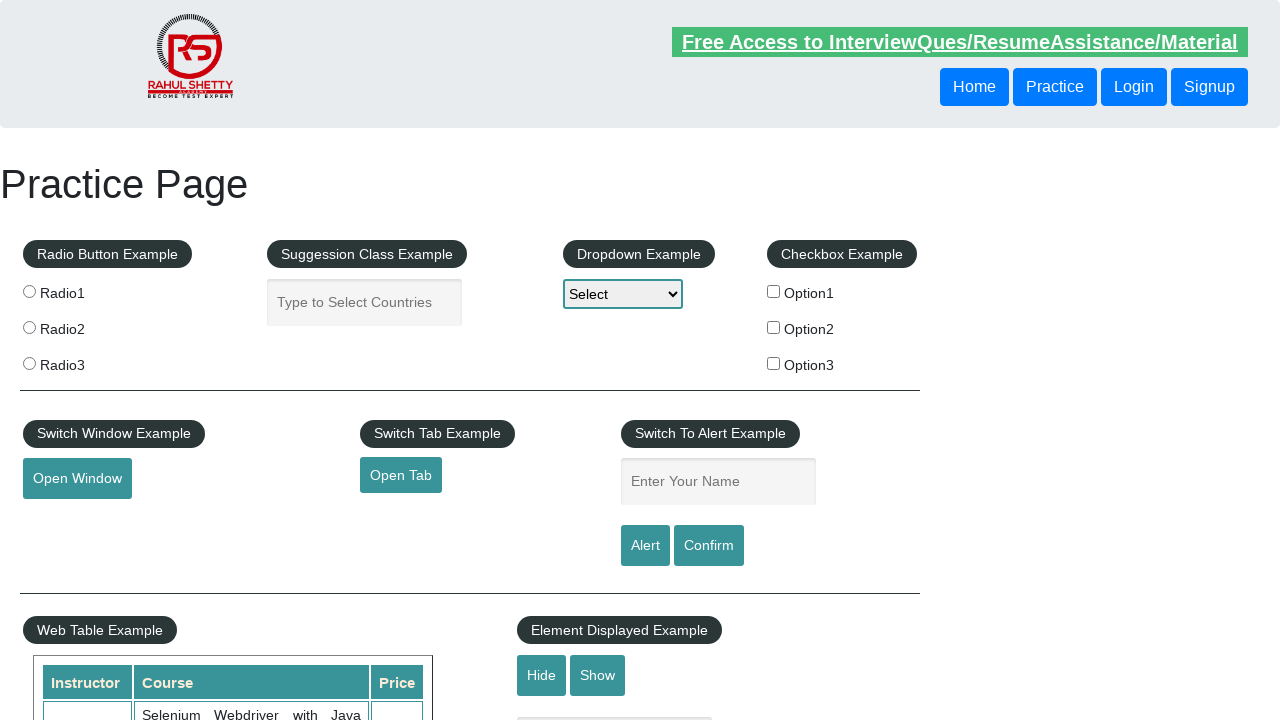

Located button using following-sibling XPath relationship
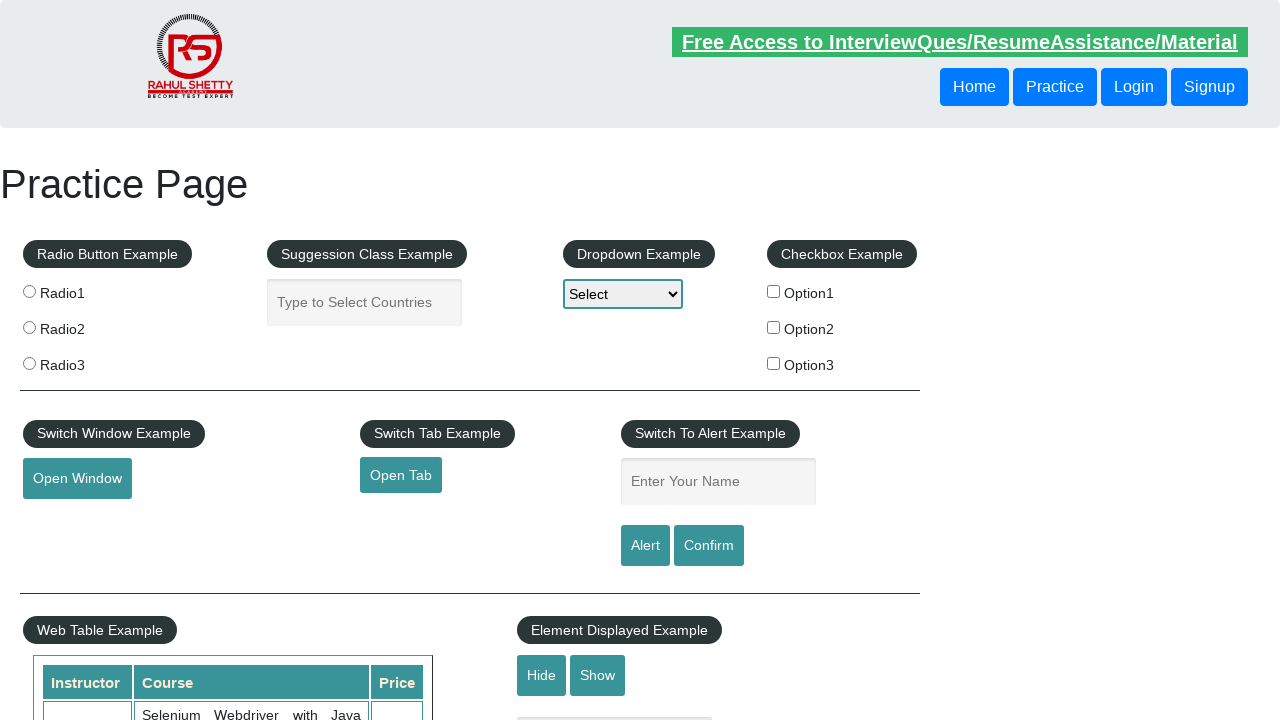

Retrieved text content from sibling button
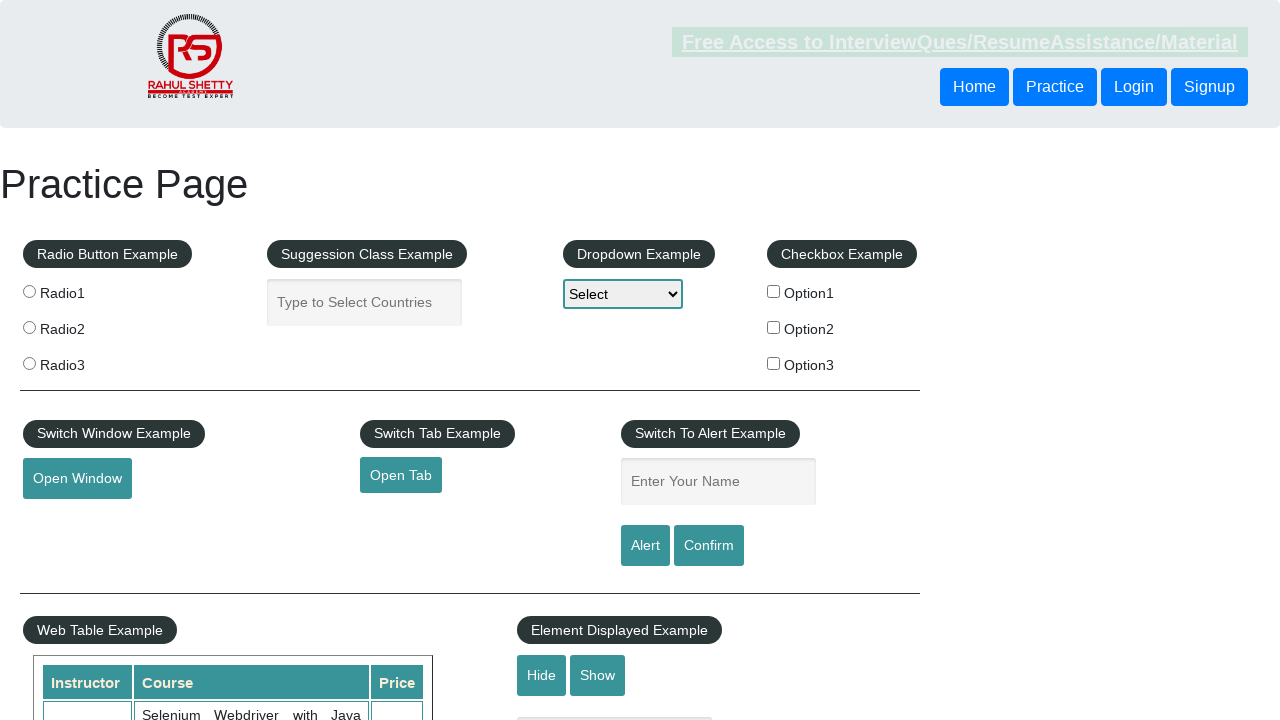

Located button using parent XPath relationship
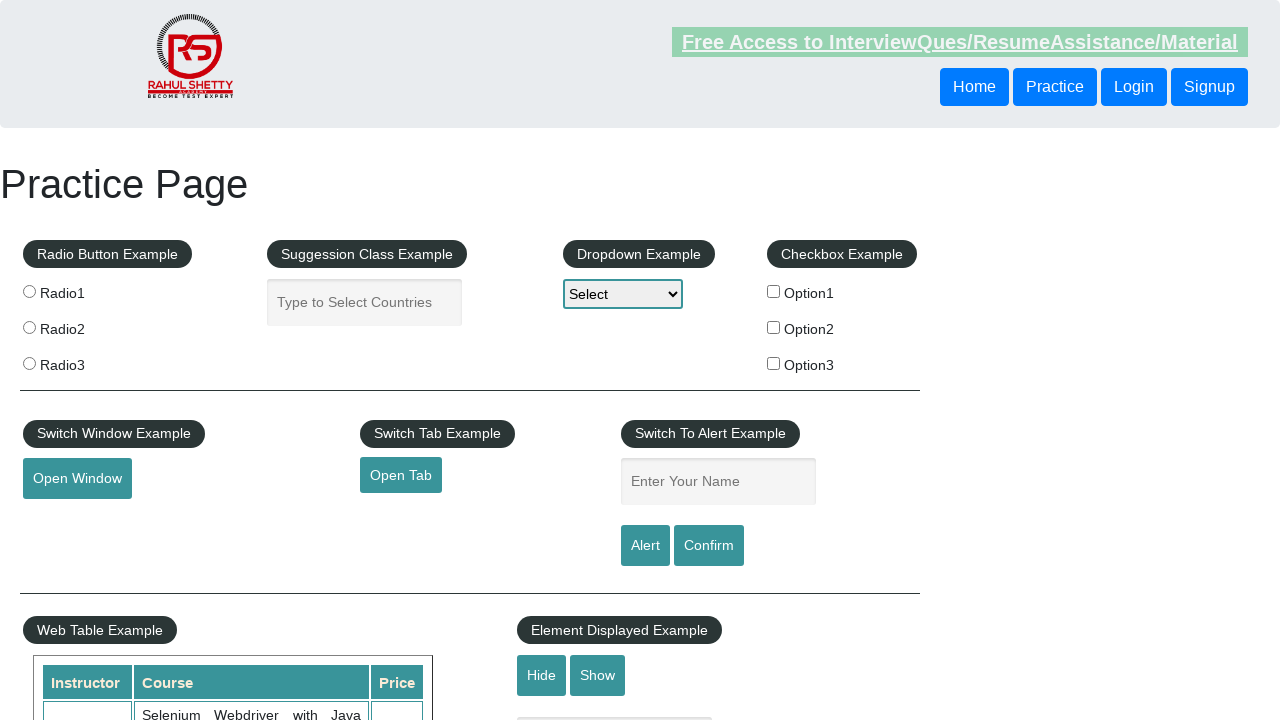

Retrieved text content from parent button
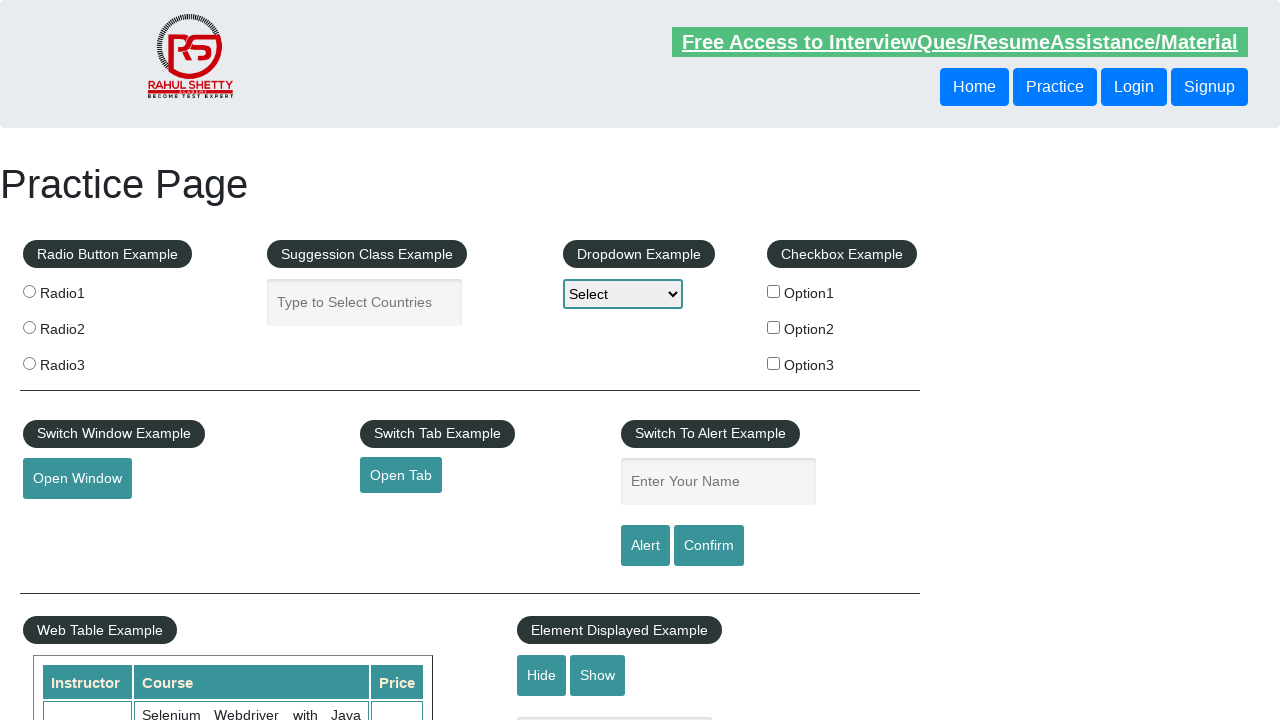

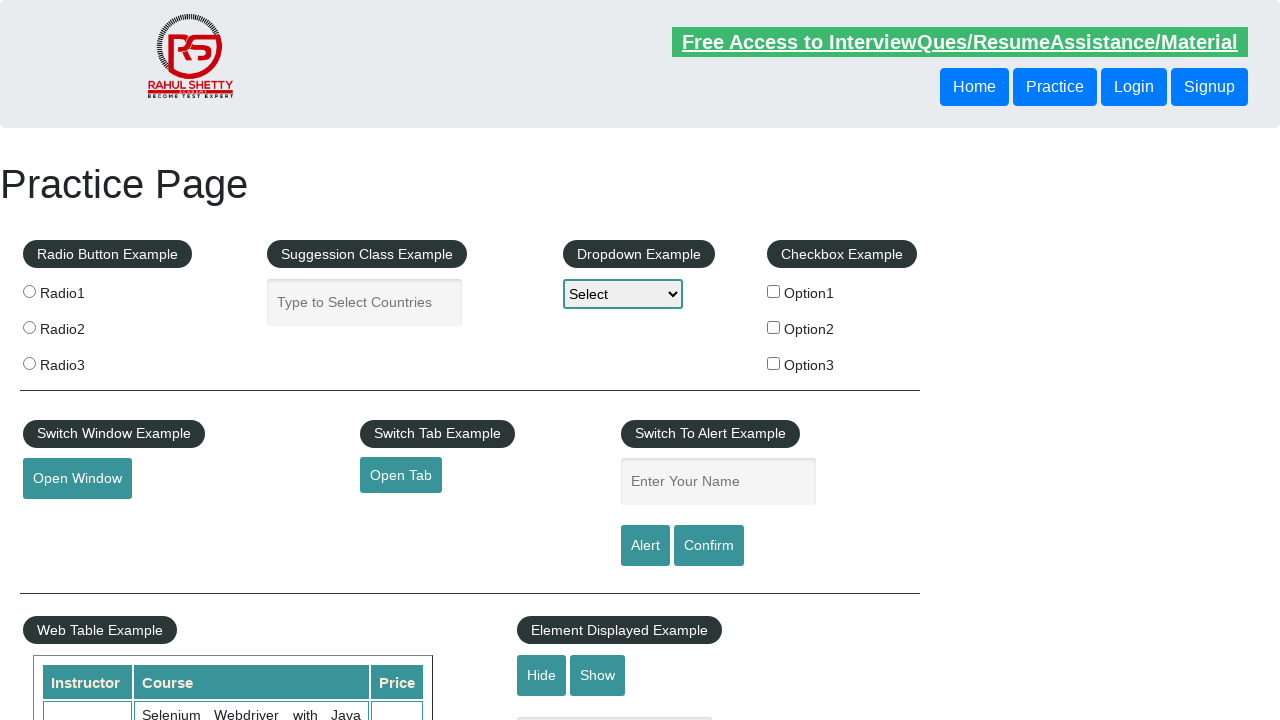